Tests window handling functionality by opening a new window, switching between windows, and performing actions in each window

Starting URL: https://demo.automationtesting.in/Windows.html

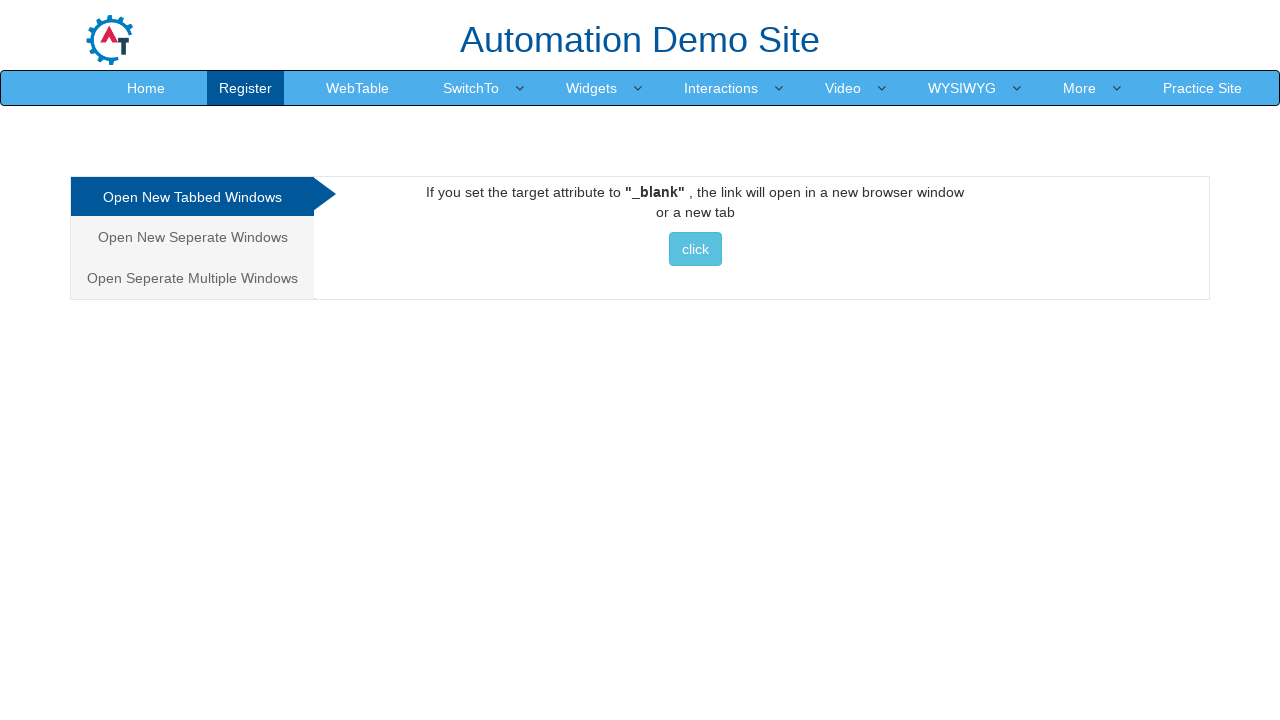

Stored main page context
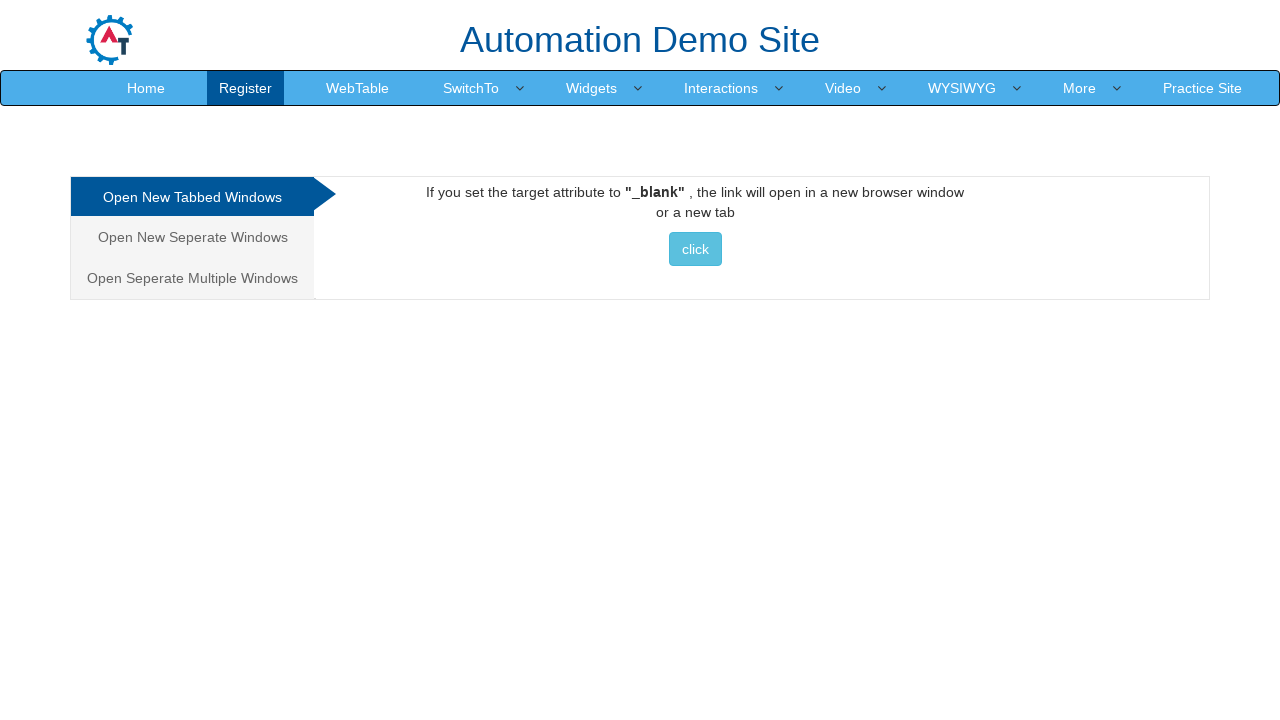

Clicked link to open new window at (695, 249) on xpath=//a[@href='http://www.selenium.dev']
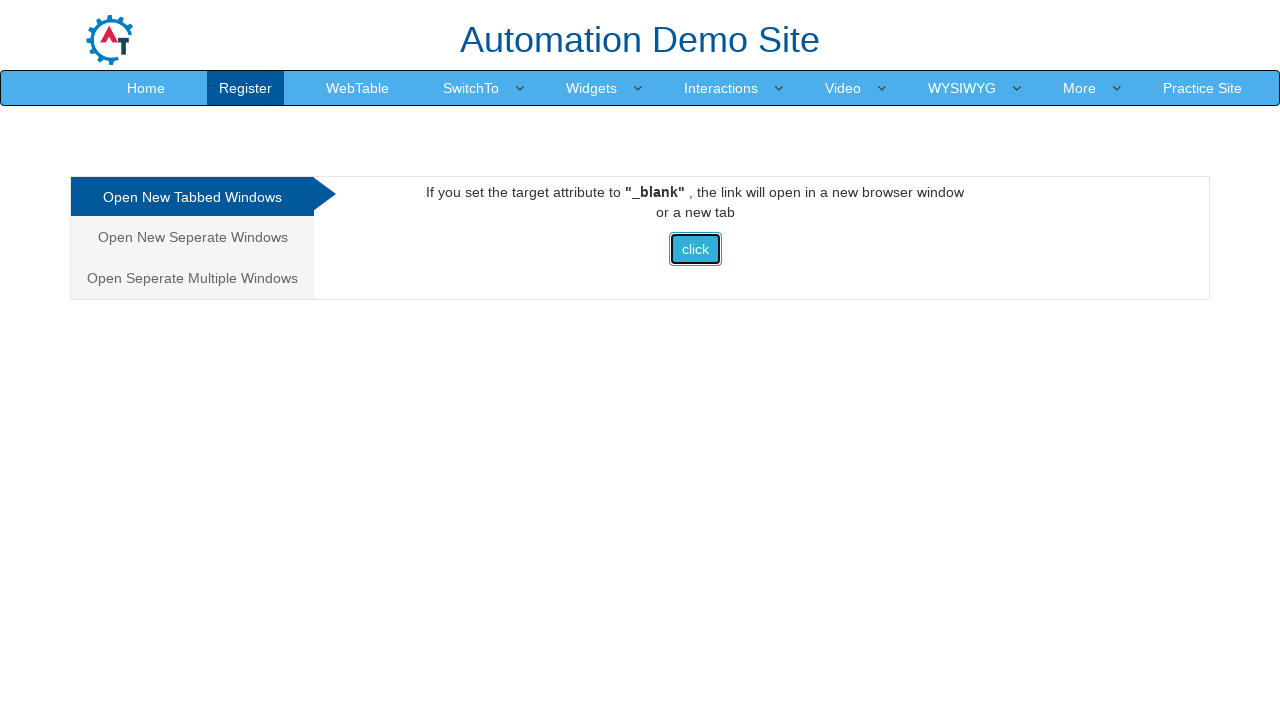

Captured popup page from expect_popup
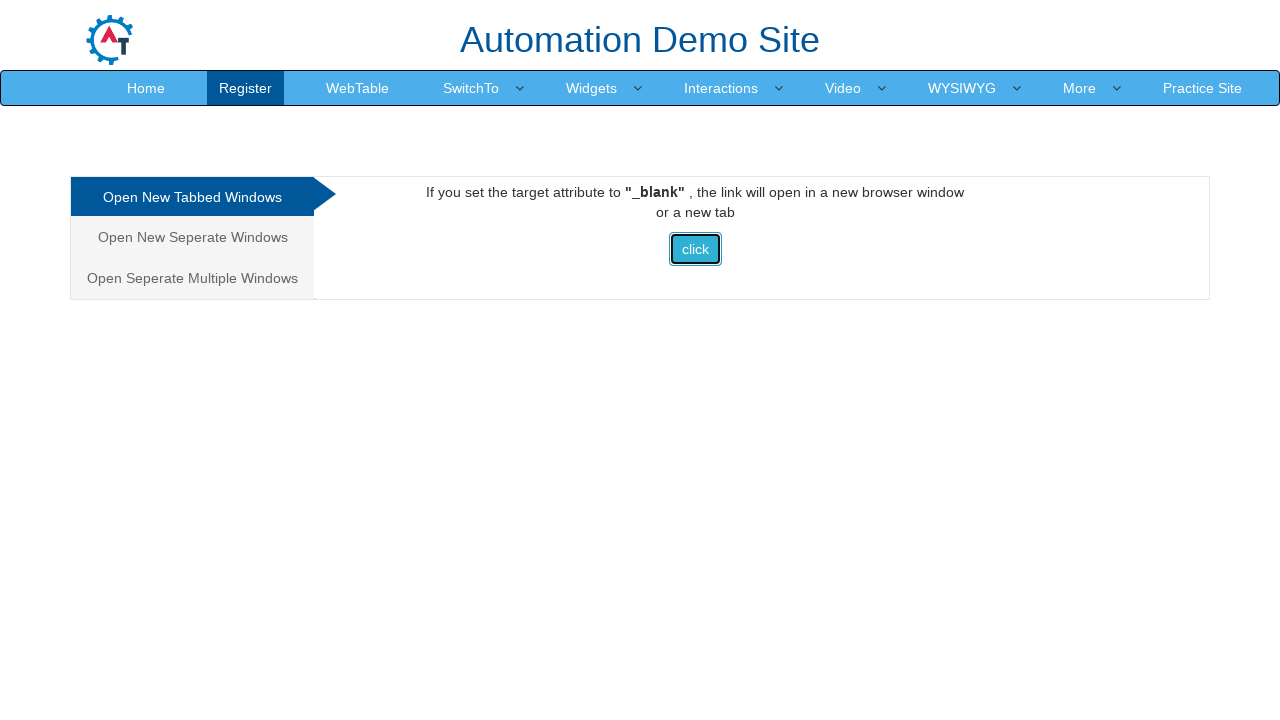

Clicked Downloads link in popup window at (552, 32) on xpath=//span[contains(text(),'Downloads')]
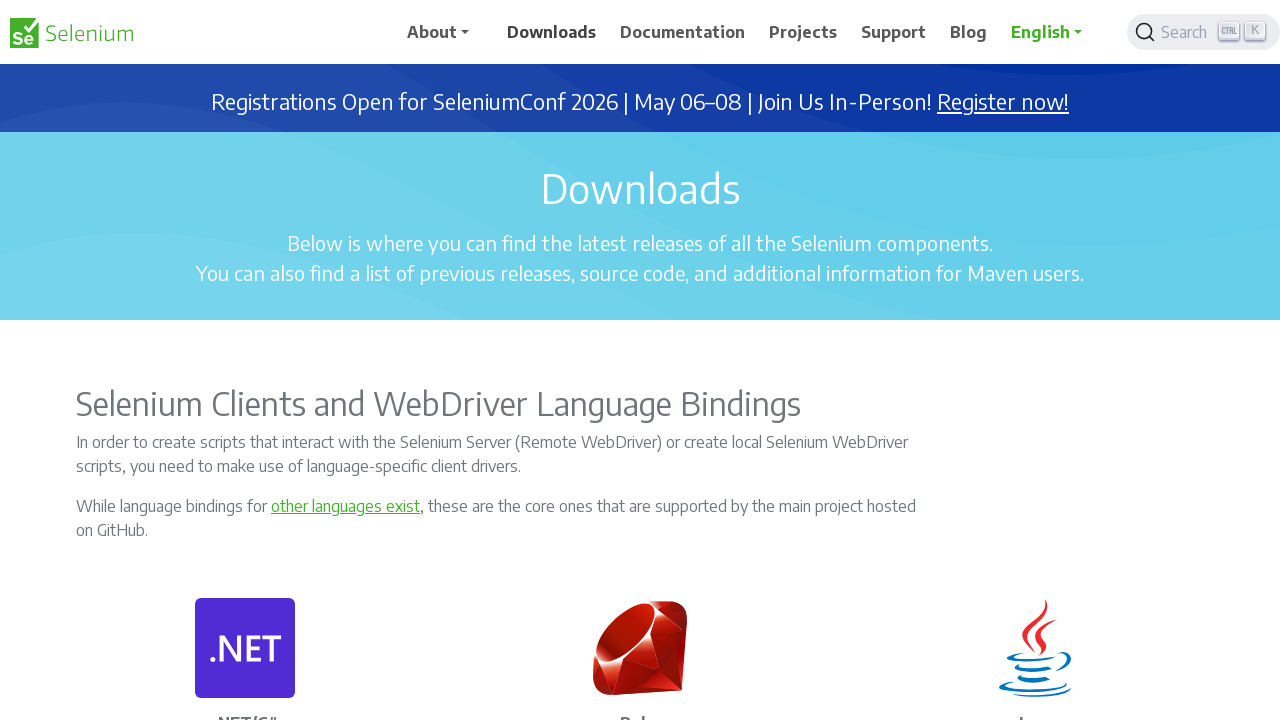

Closed popup window
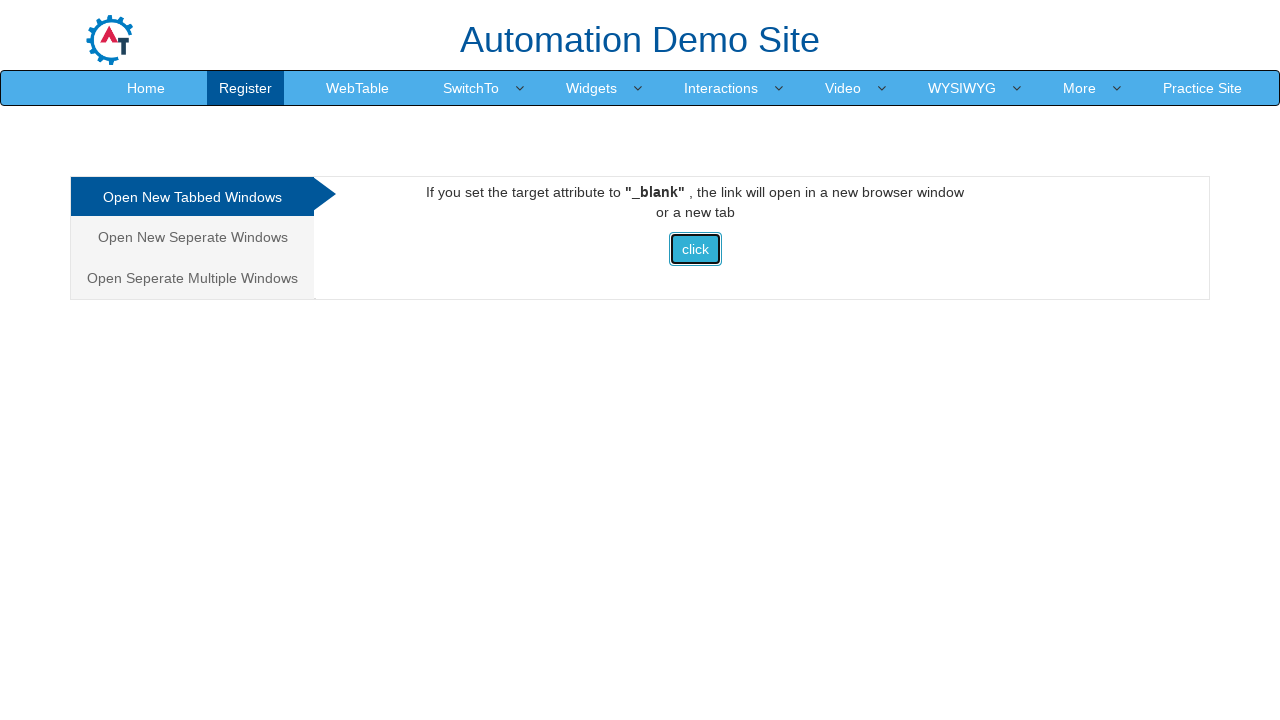

Clicked link again on main page to open new window at (695, 249) on xpath=//a[@href='http://www.selenium.dev']
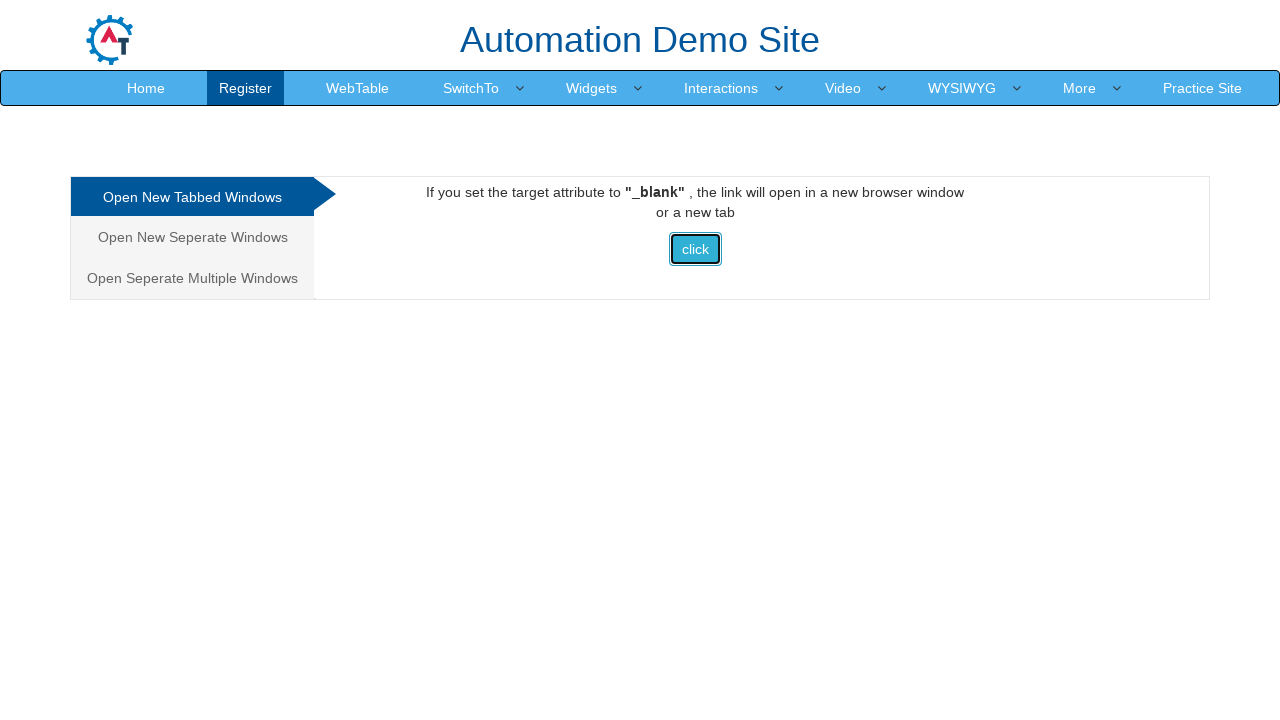

Captured new popup page from expect_popup
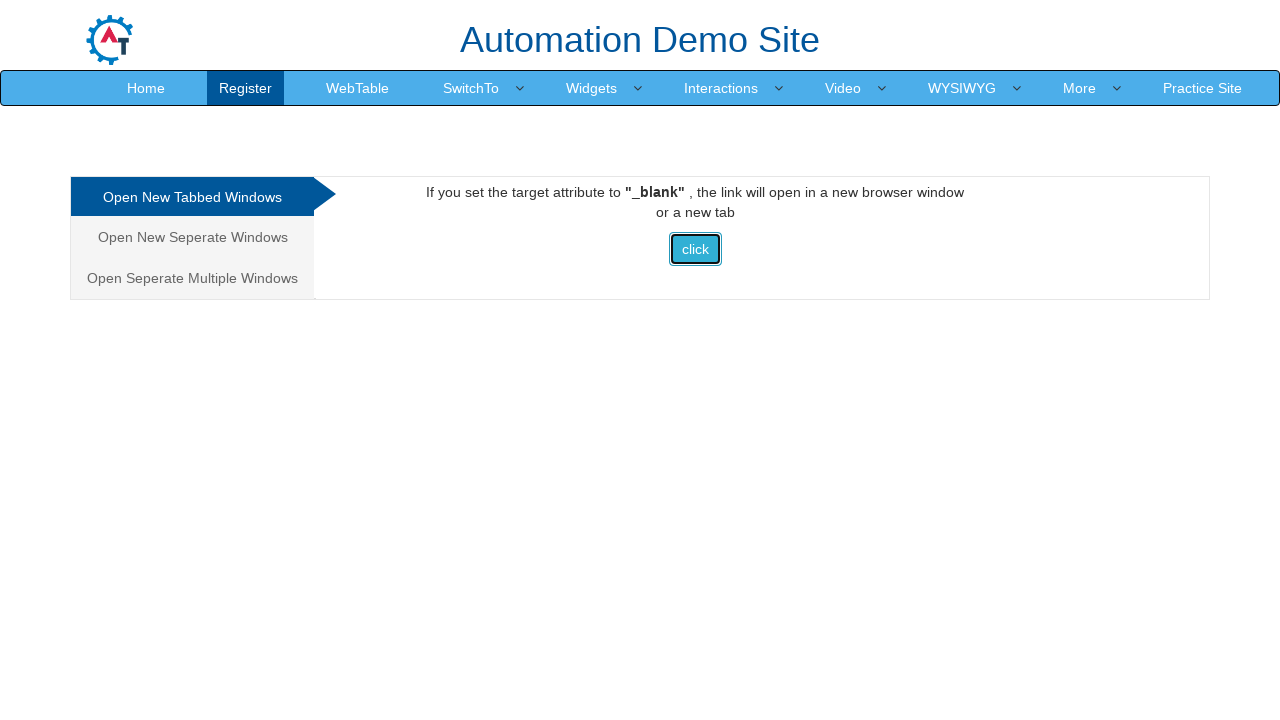

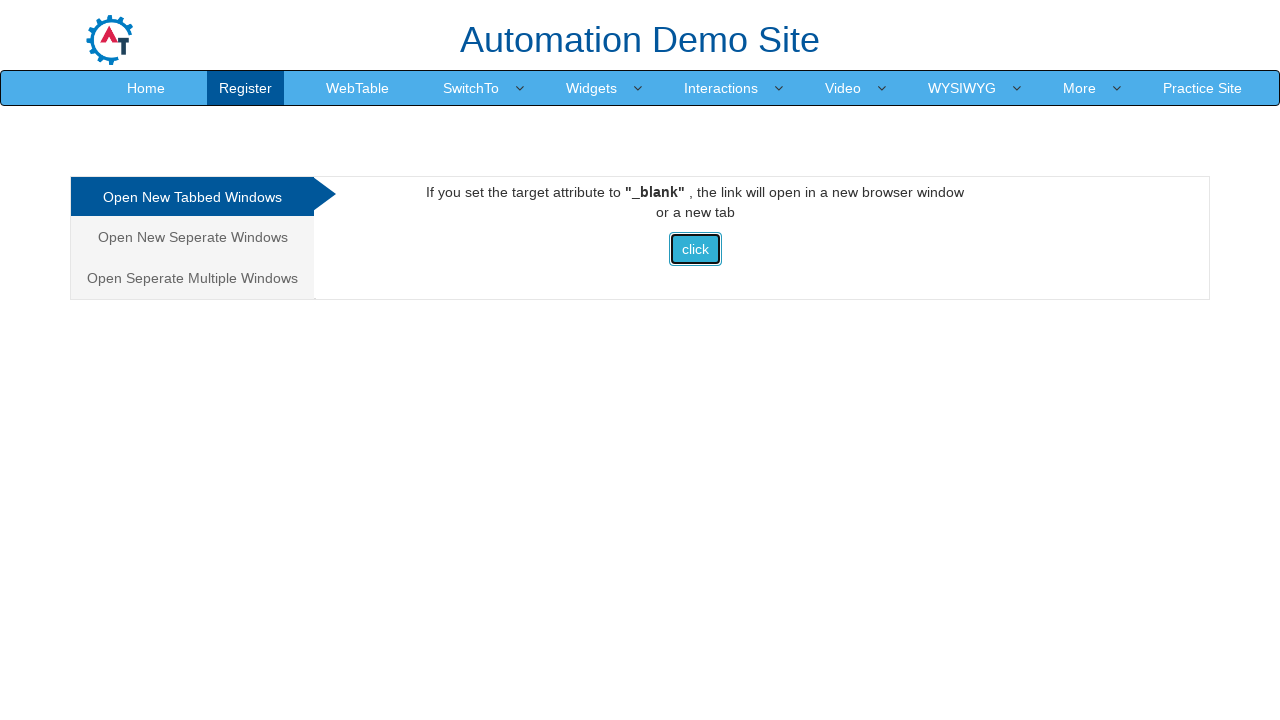